Tests that the main and footer sections become visible when a todo item is added

Starting URL: https://demo.playwright.dev/todomvc

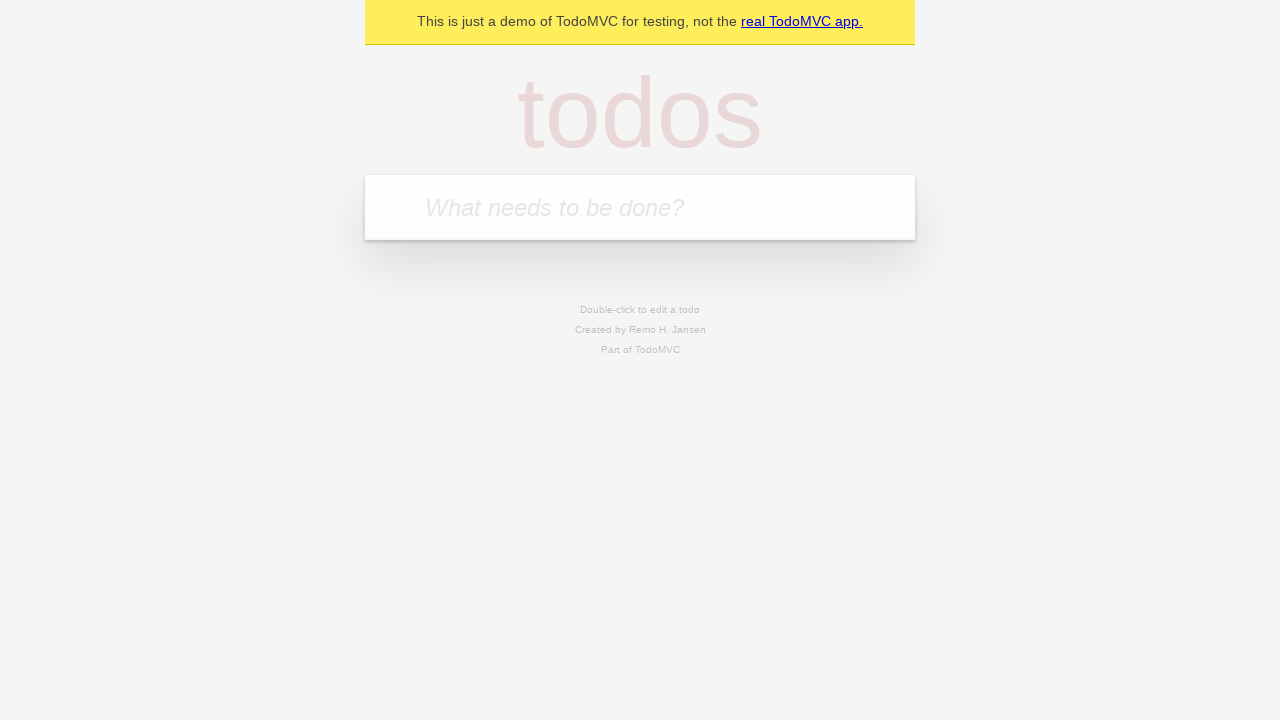

Filled new-todo input with 'buy some cheese' on .new-todo
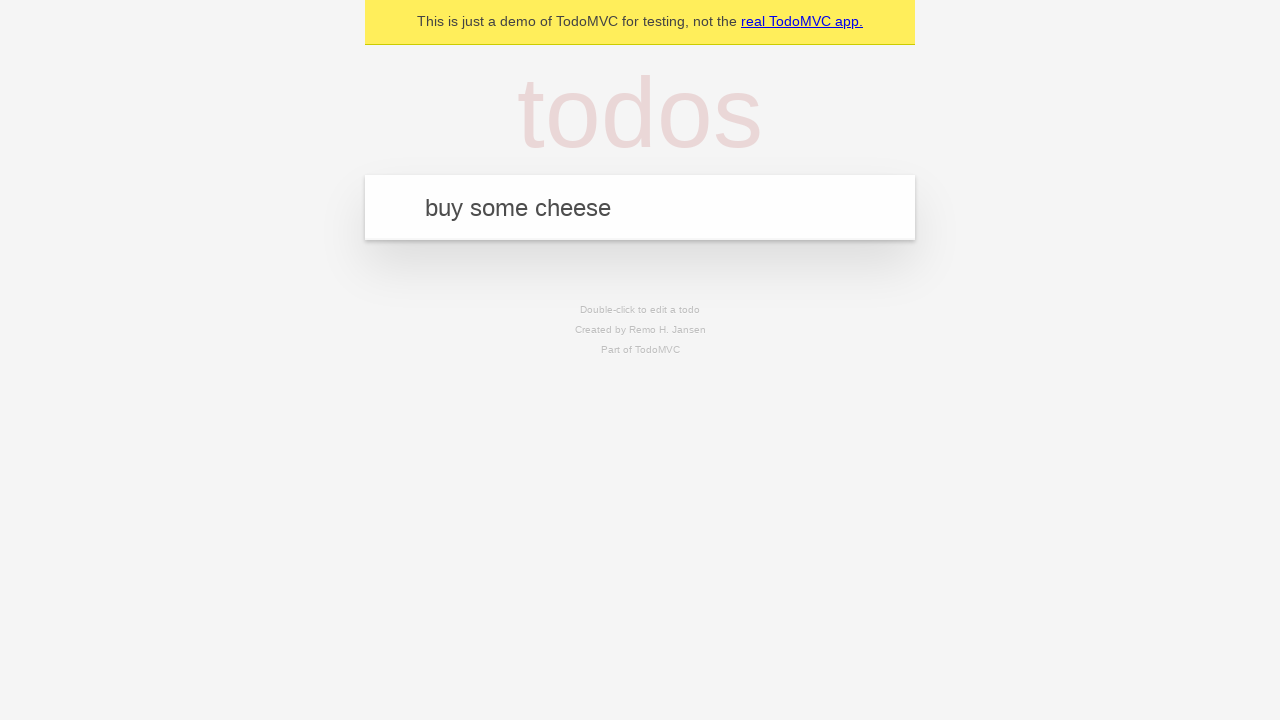

Pressed Enter to add todo item on .new-todo
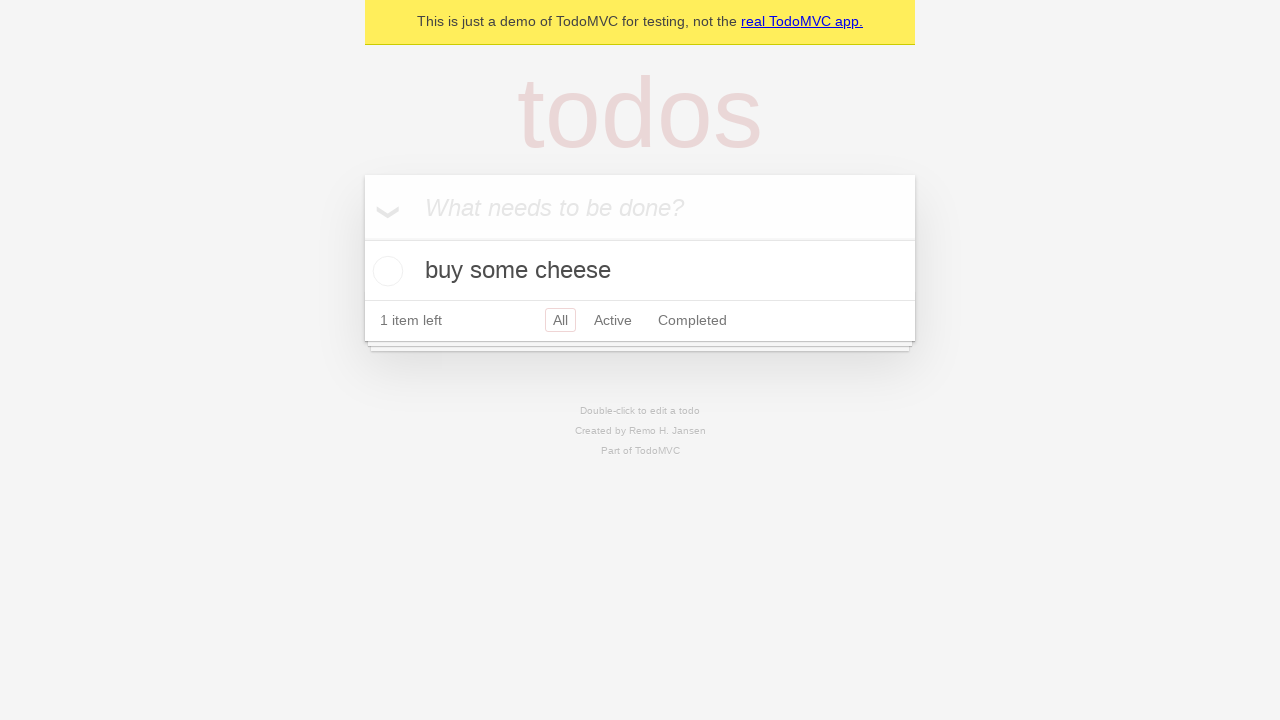

Main section became visible after adding todo item
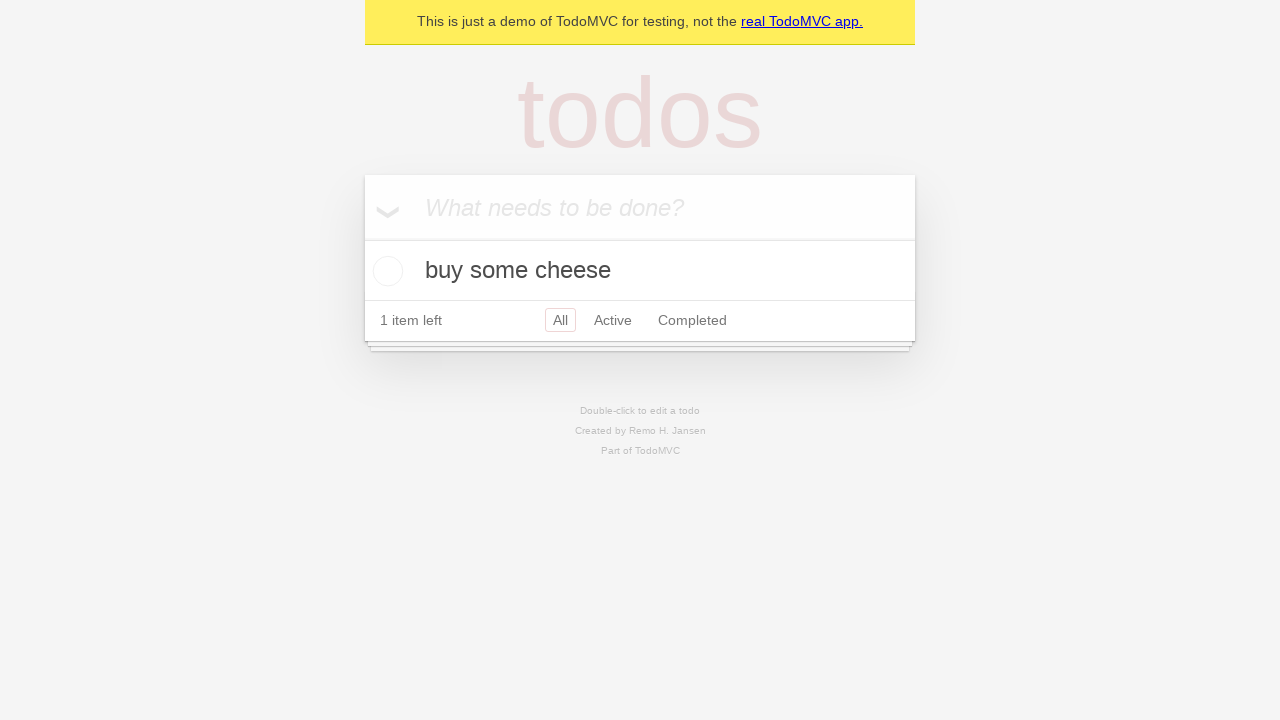

Footer section became visible after adding todo item
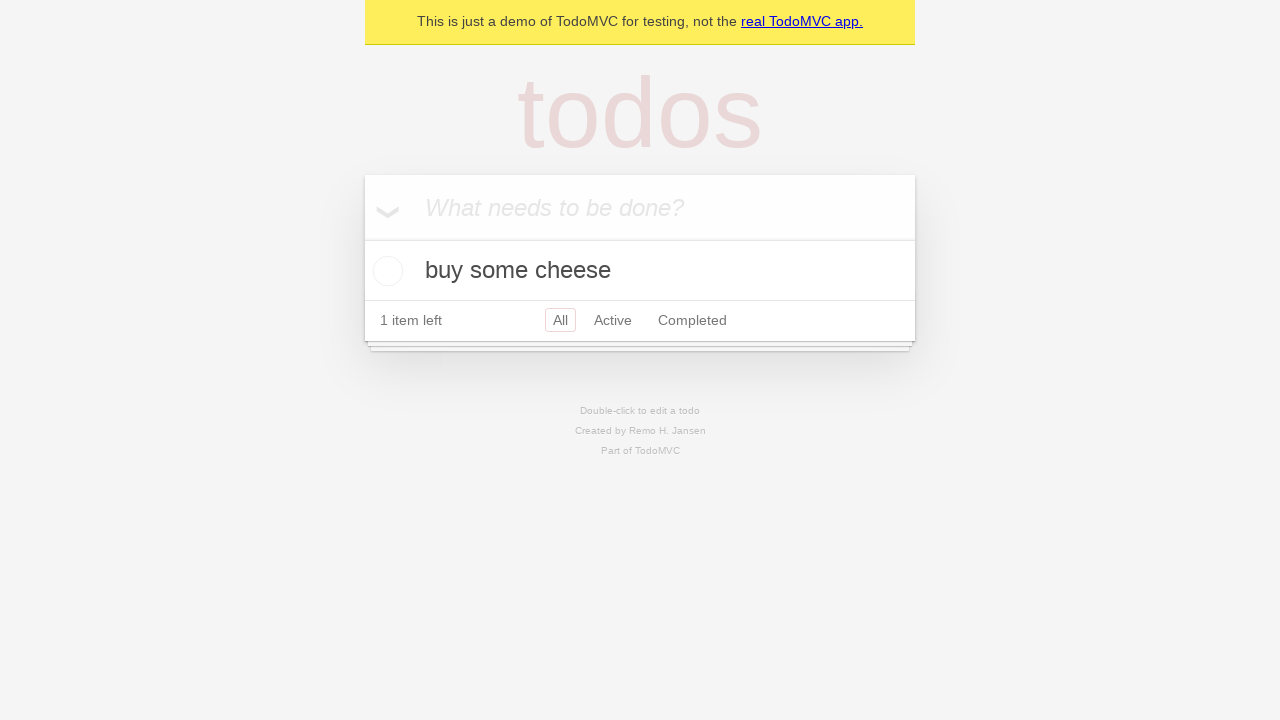

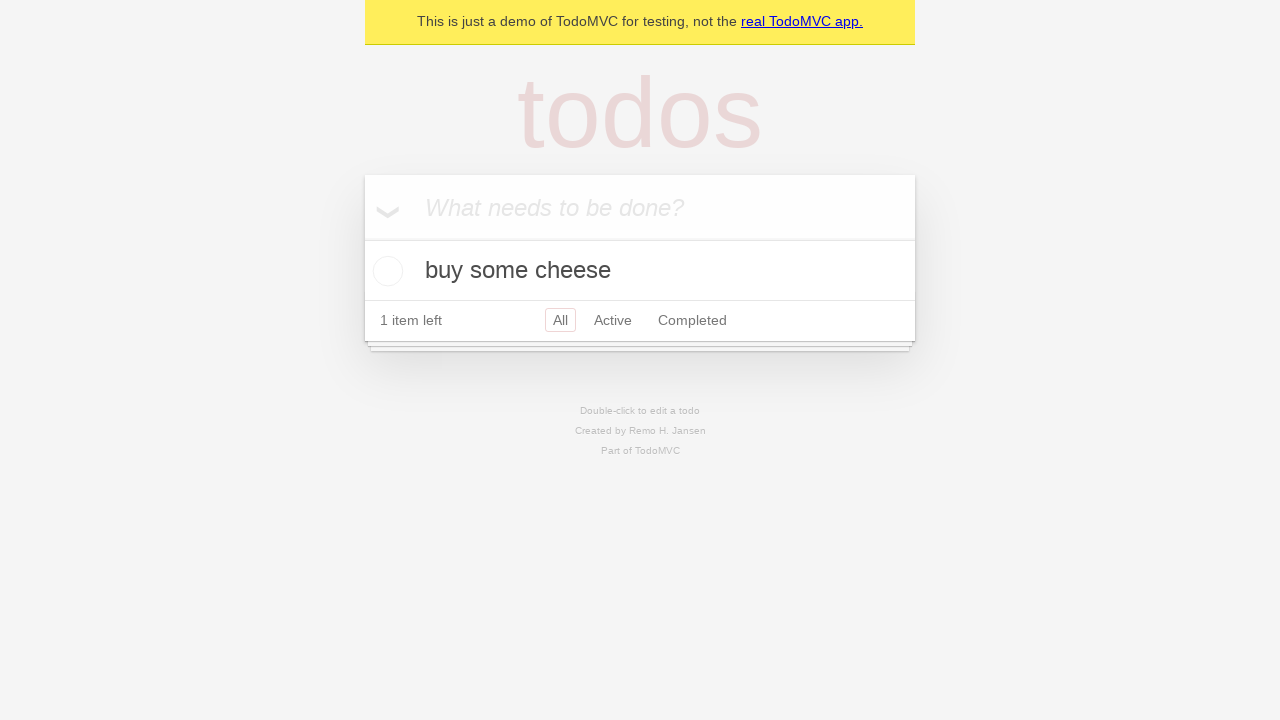